Tests jQuery UI demo site by navigating to the Droppable demo, performing a drag and drop operation within an iframe, then navigating to the Datepicker demo

Starting URL: https://jqueryui.com/

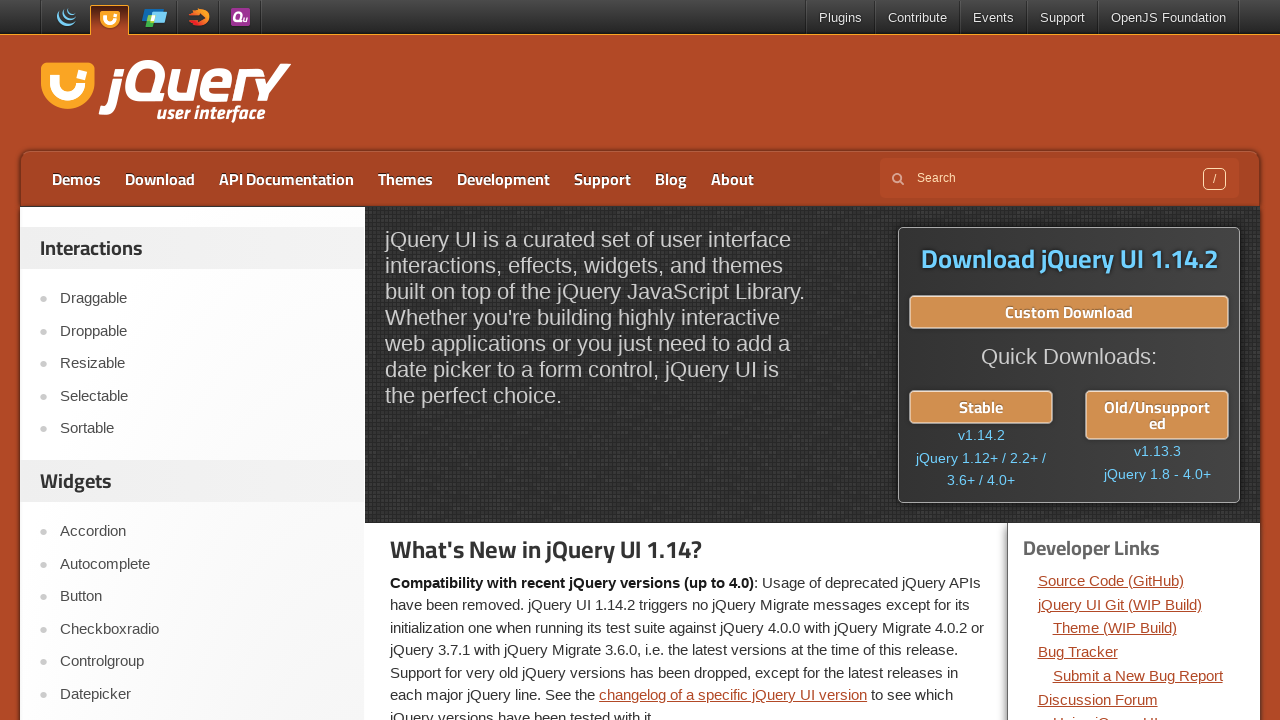

Clicked on Droppable demo link at (202, 331) on a:has-text('Droppable')
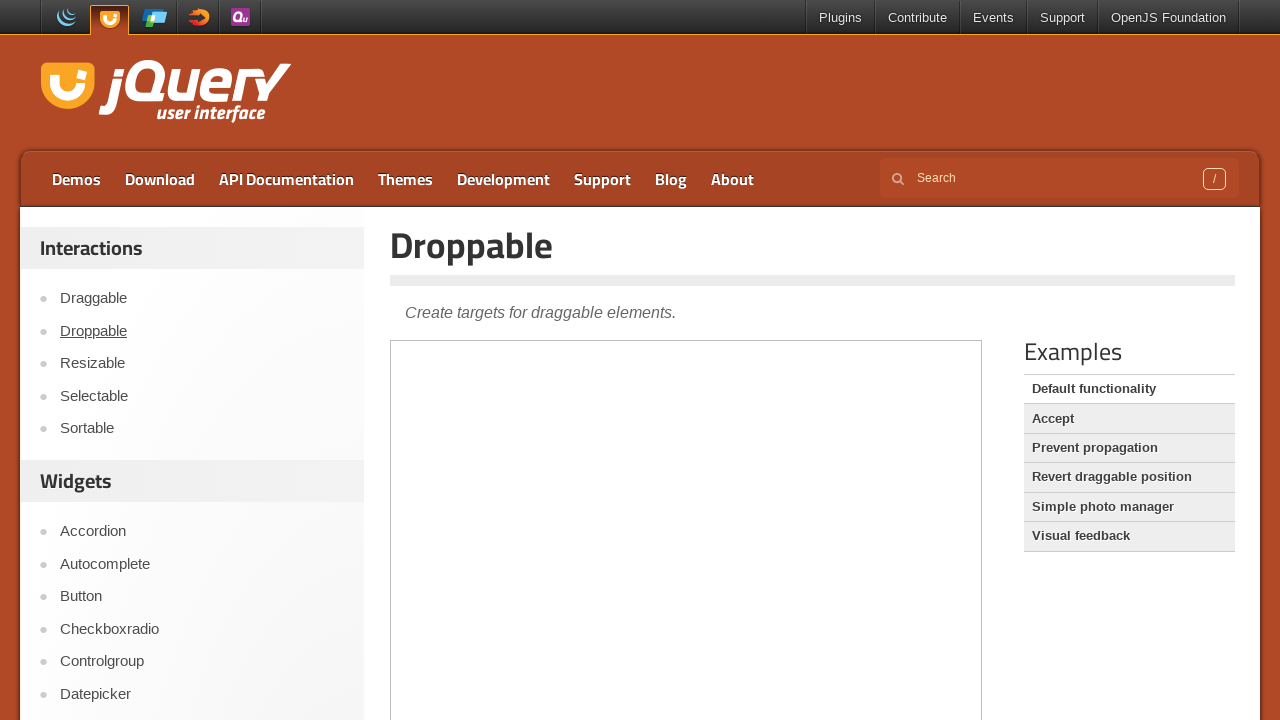

Located demo iframe
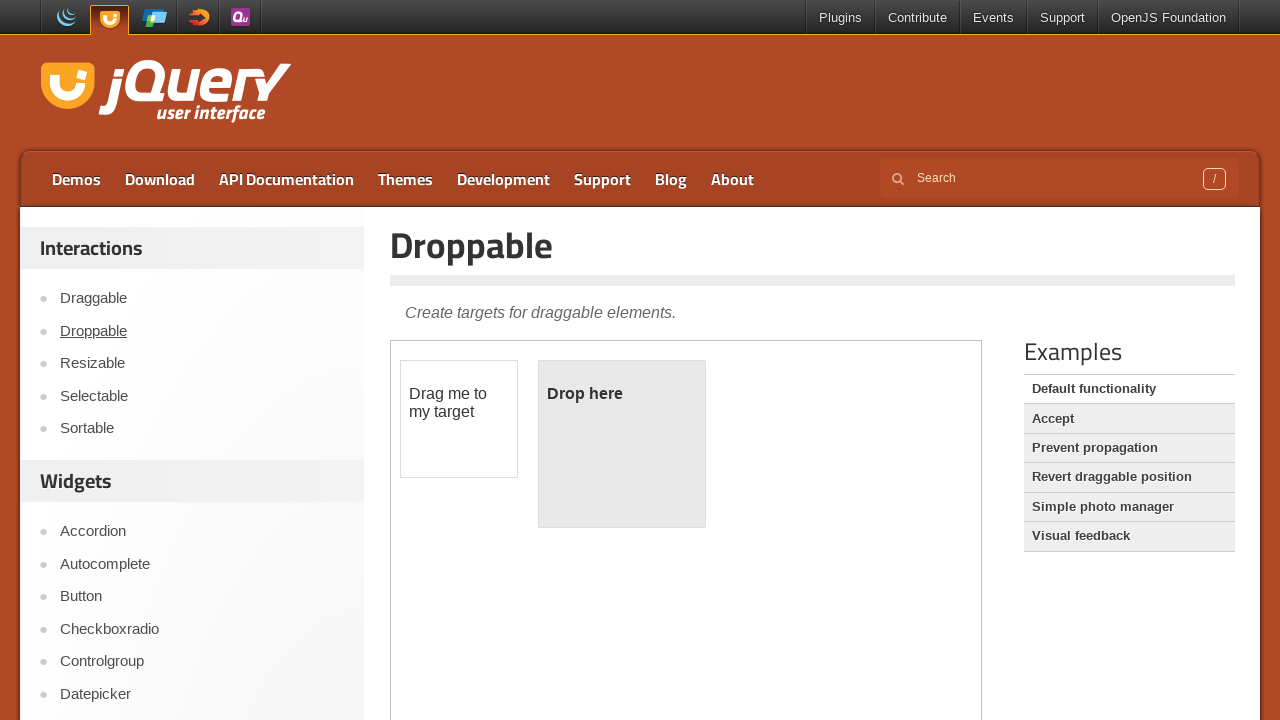

Located draggable element in iframe
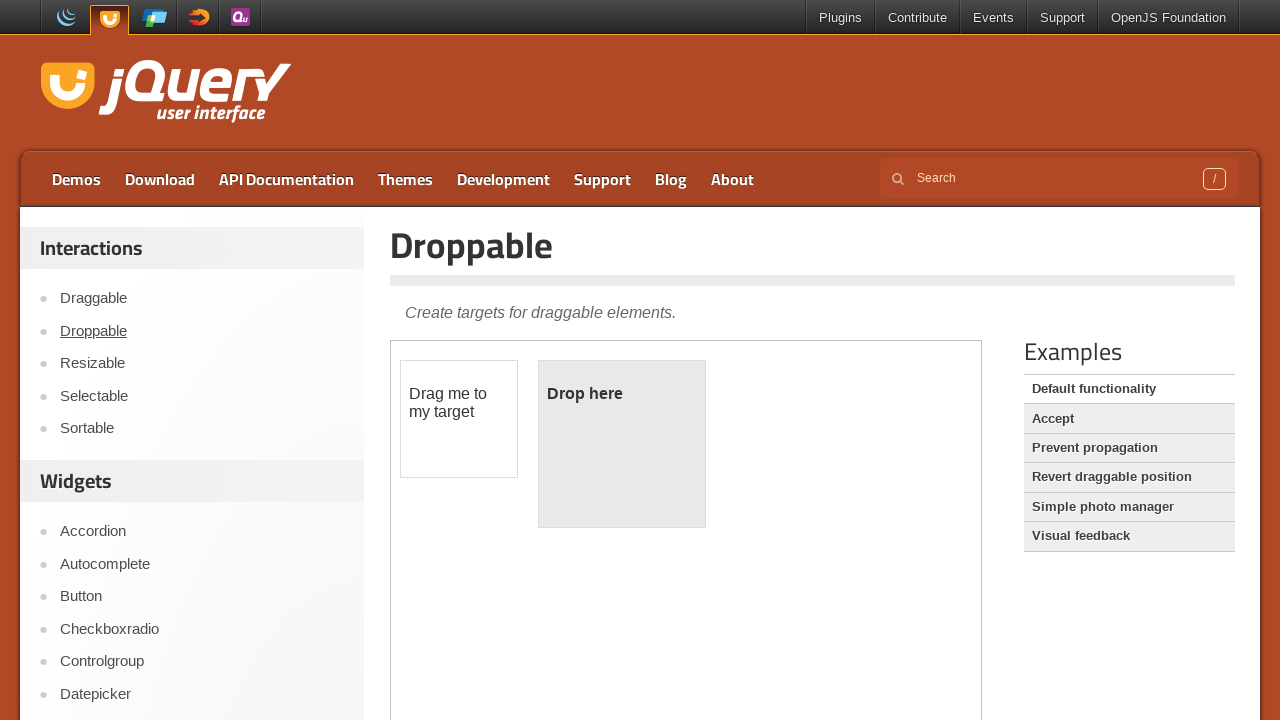

Located droppable target element in iframe
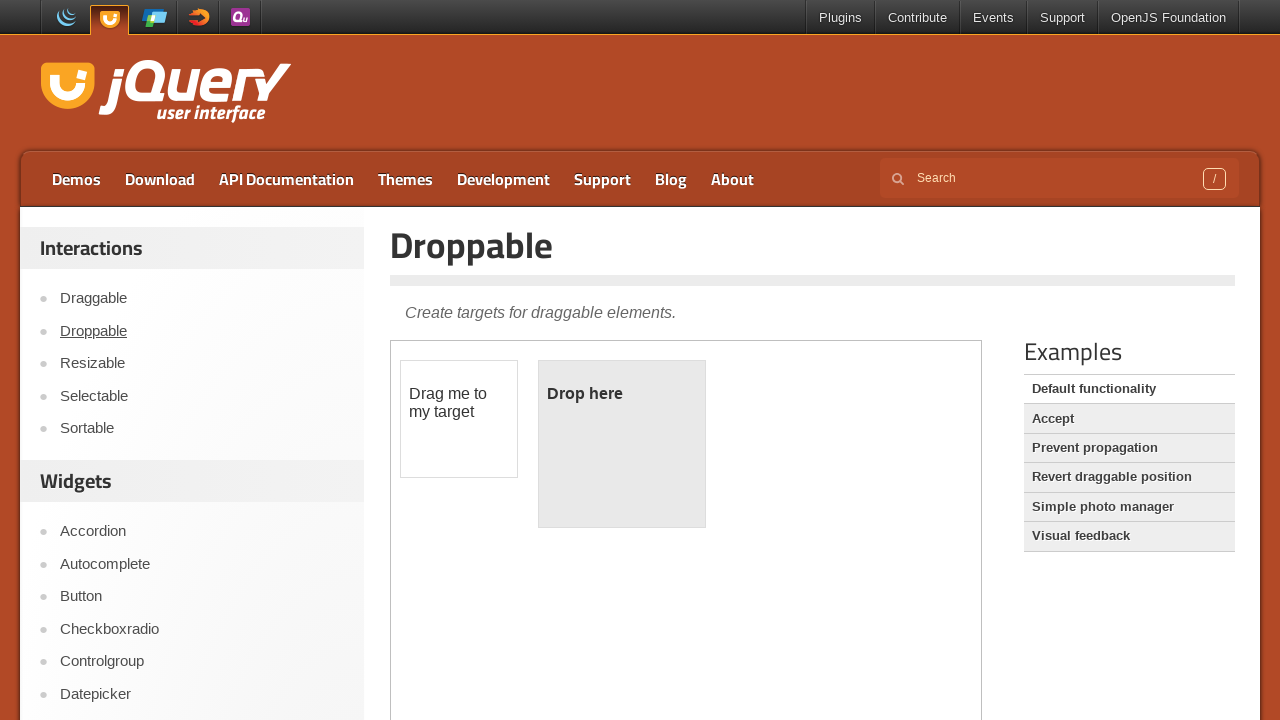

Performed drag and drop operation from draggable to droppable element at (622, 444)
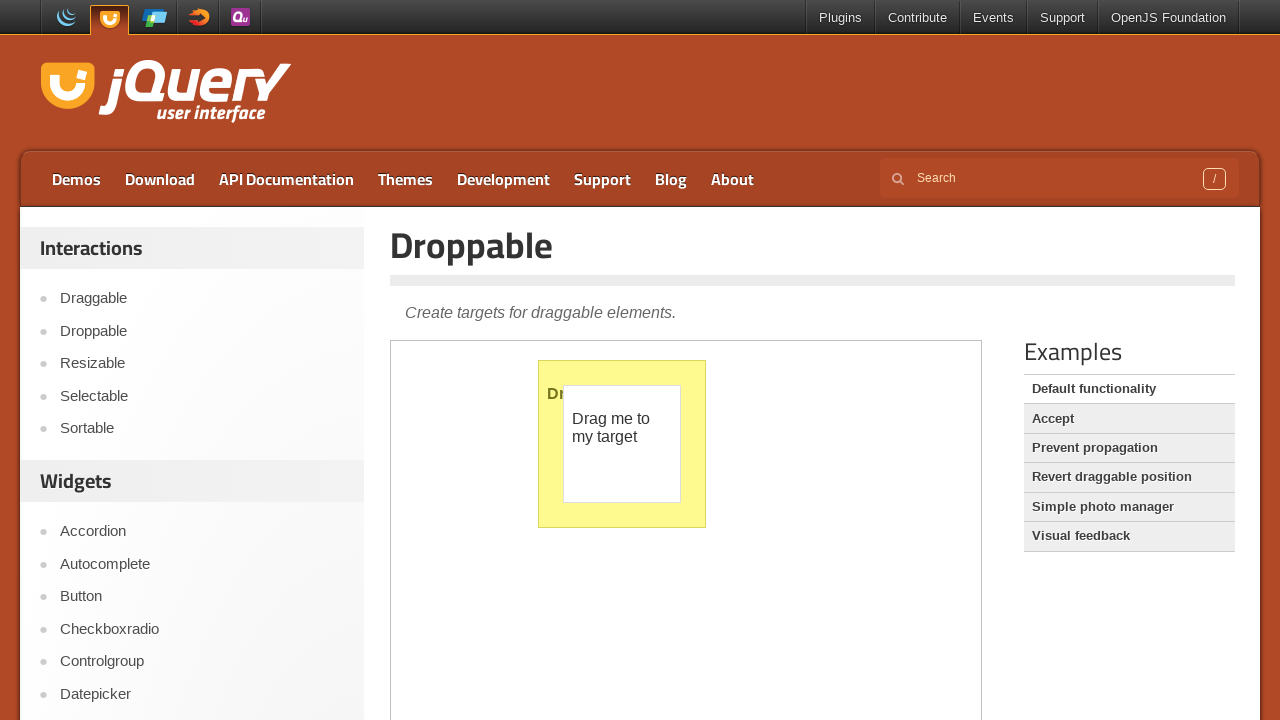

Clicked on Datepicker demo link at (202, 694) on a:has-text('Datepicker')
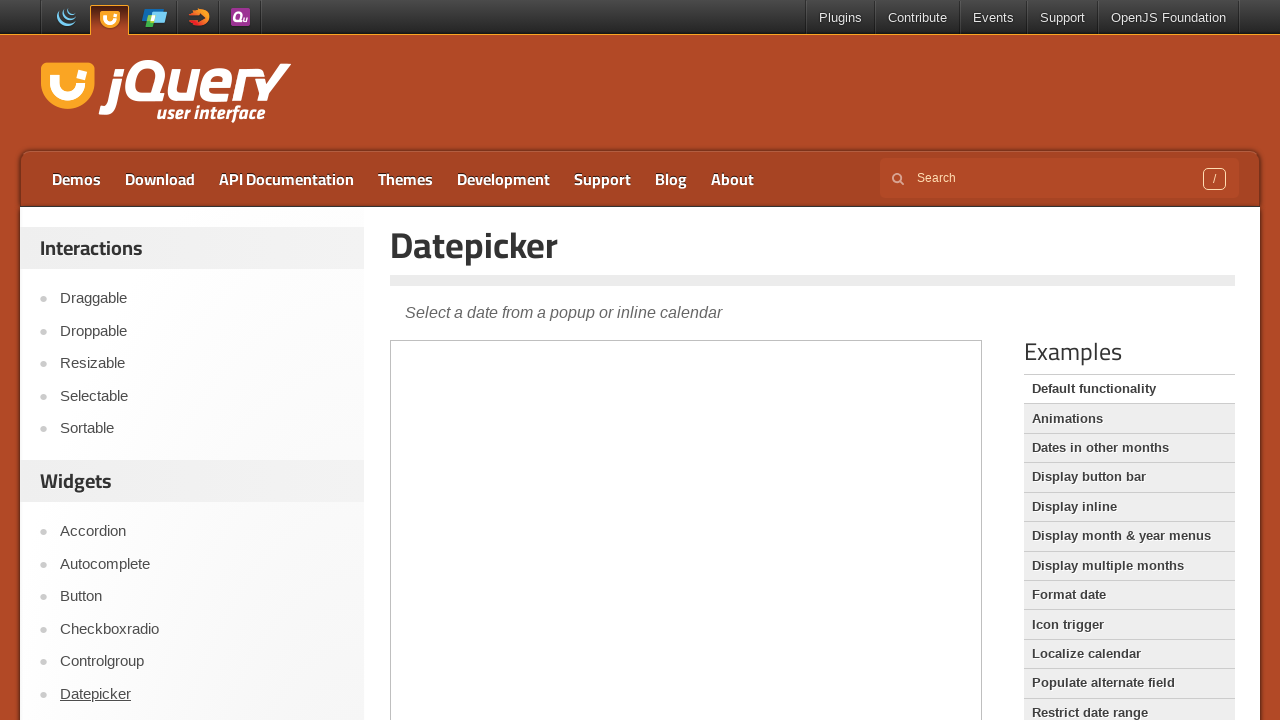

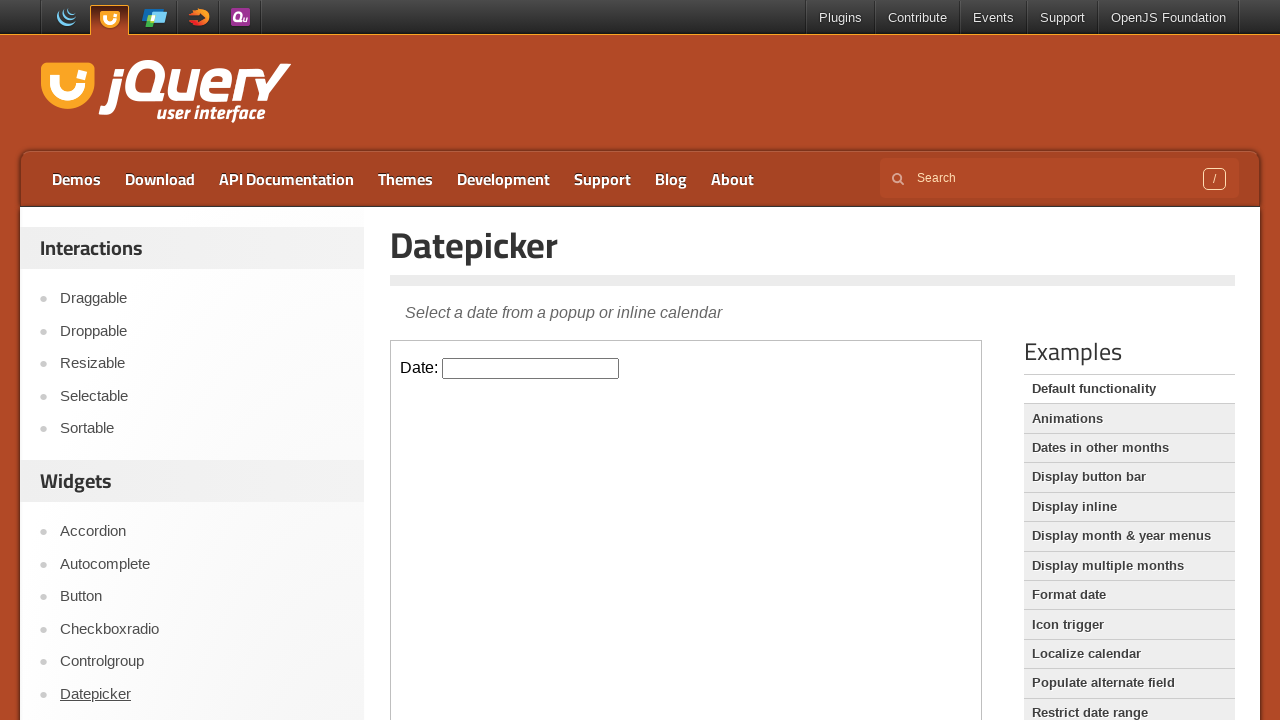